Tests checkbox functionality by checking a single checkbox, verifying its state, then checking and unchecking multiple checkboxes on a test automation practice page.

Starting URL: https://testautomationpractice.blogspot.com/

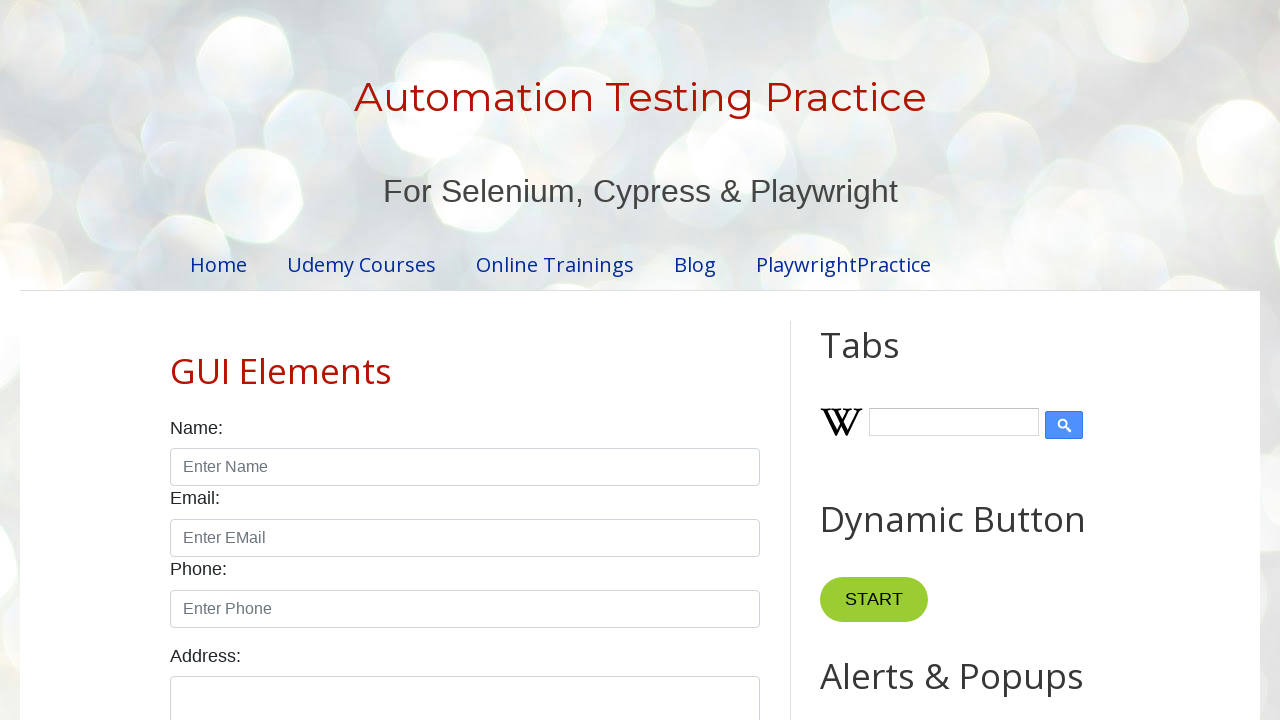

Checked Sunday checkbox at (176, 360) on xpath=//input[@id='sunday' and @type='checkbox']
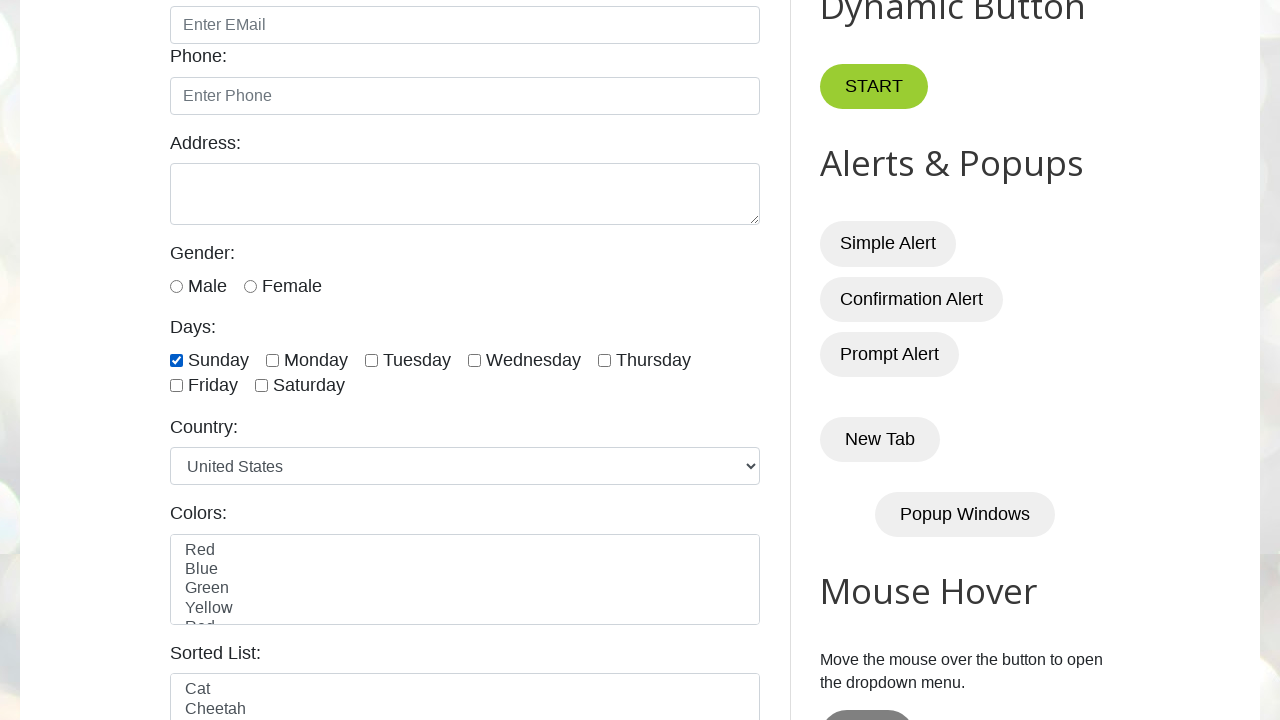

Verified Sunday checkbox is checked
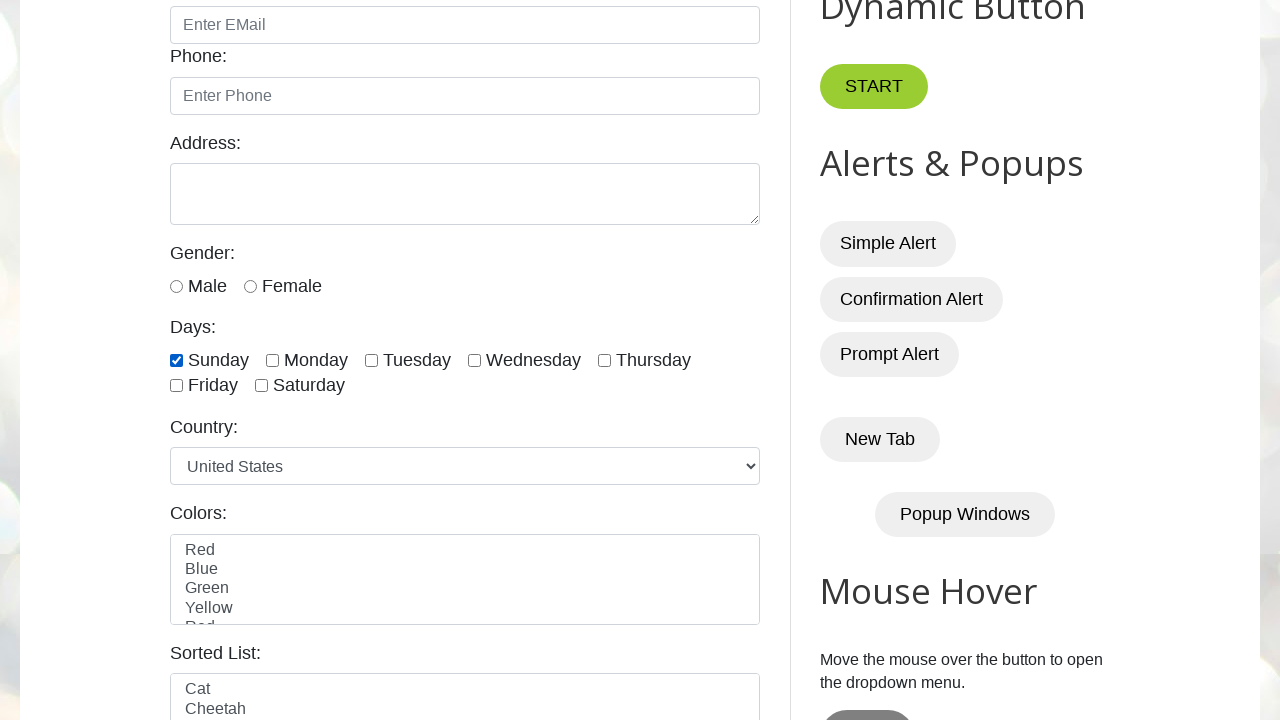

Checked checkbox: //input[@id='sunday' and @type='checkbox'] on //input[@id='sunday' and @type='checkbox']
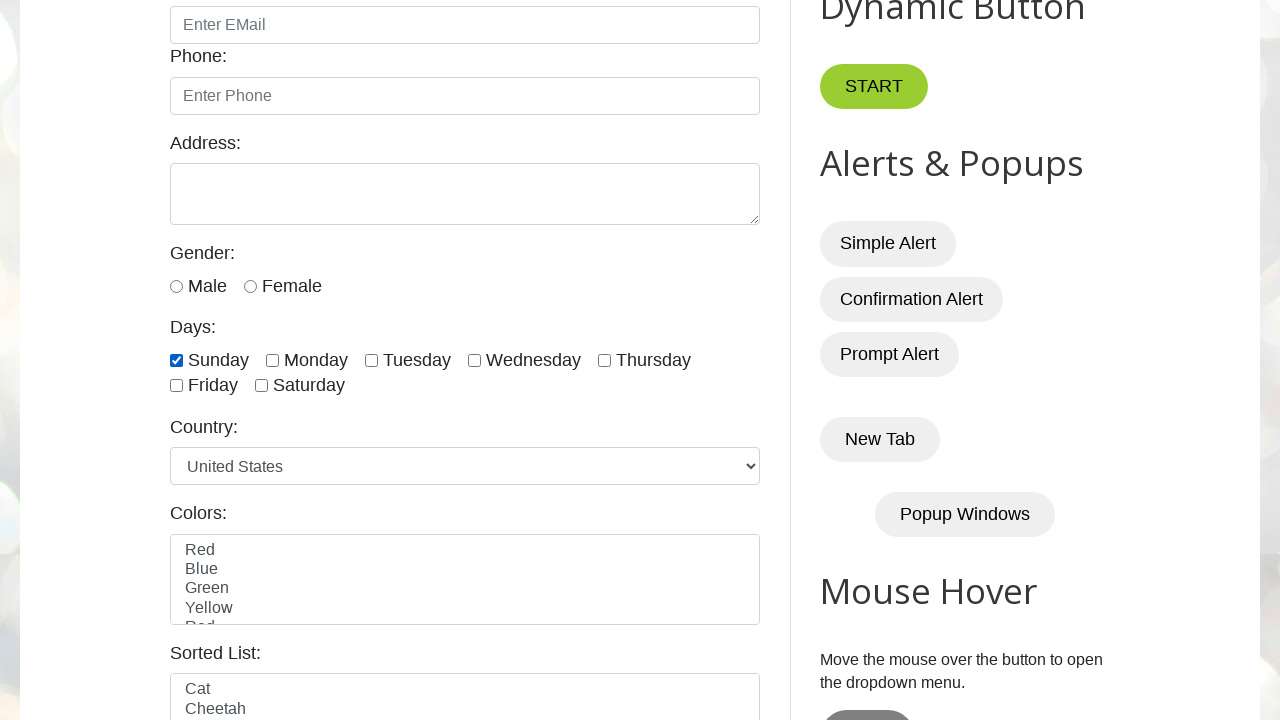

Checked checkbox: //input[@id='saturday' and @type='checkbox'] at (262, 386) on //input[@id='saturday' and @type='checkbox']
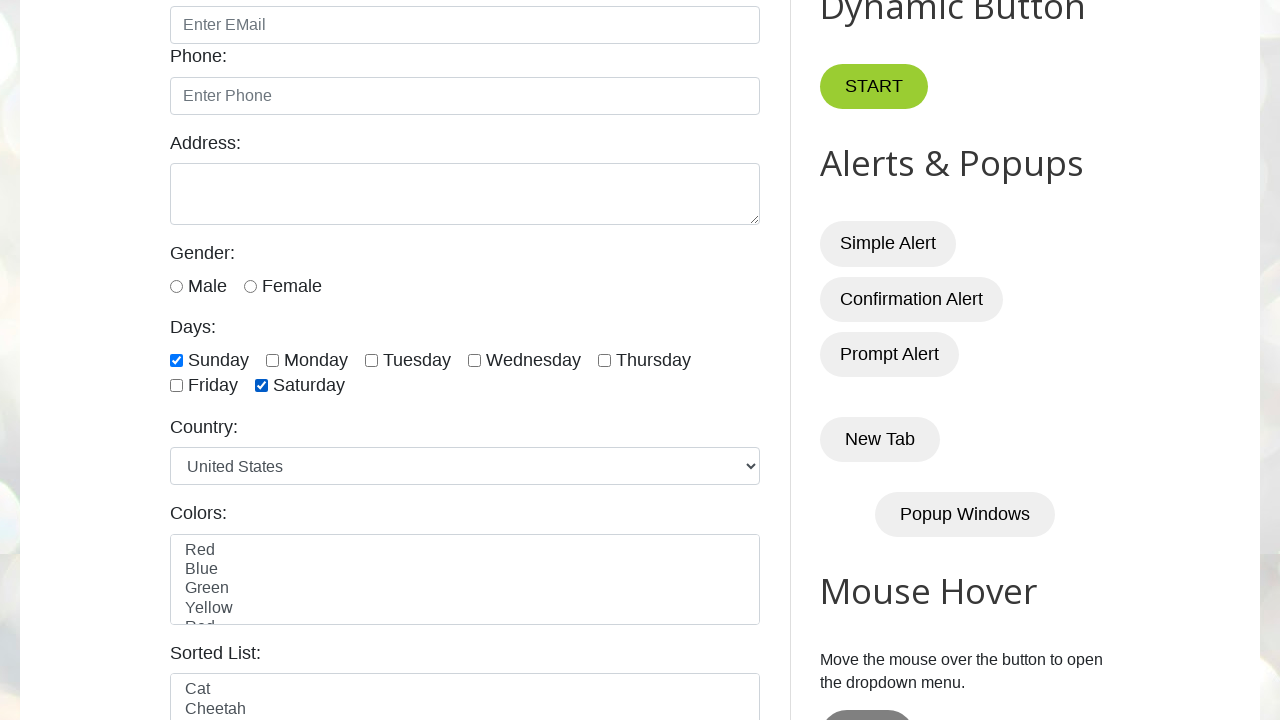

Checked checkbox: //input[@id='friday' and @type='checkbox'] at (176, 386) on //input[@id='friday' and @type='checkbox']
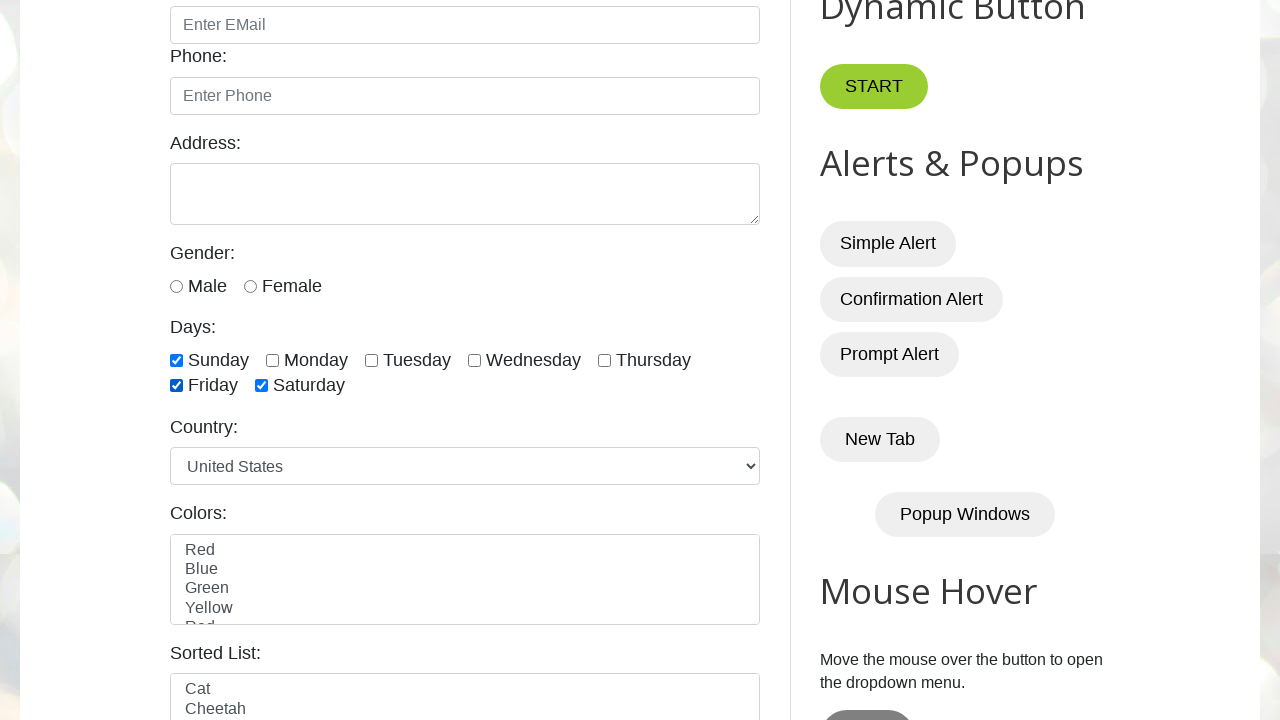

Unchecked checkbox: //input[@id='sunday' and @type='checkbox'] at (176, 360) on //input[@id='sunday' and @type='checkbox']
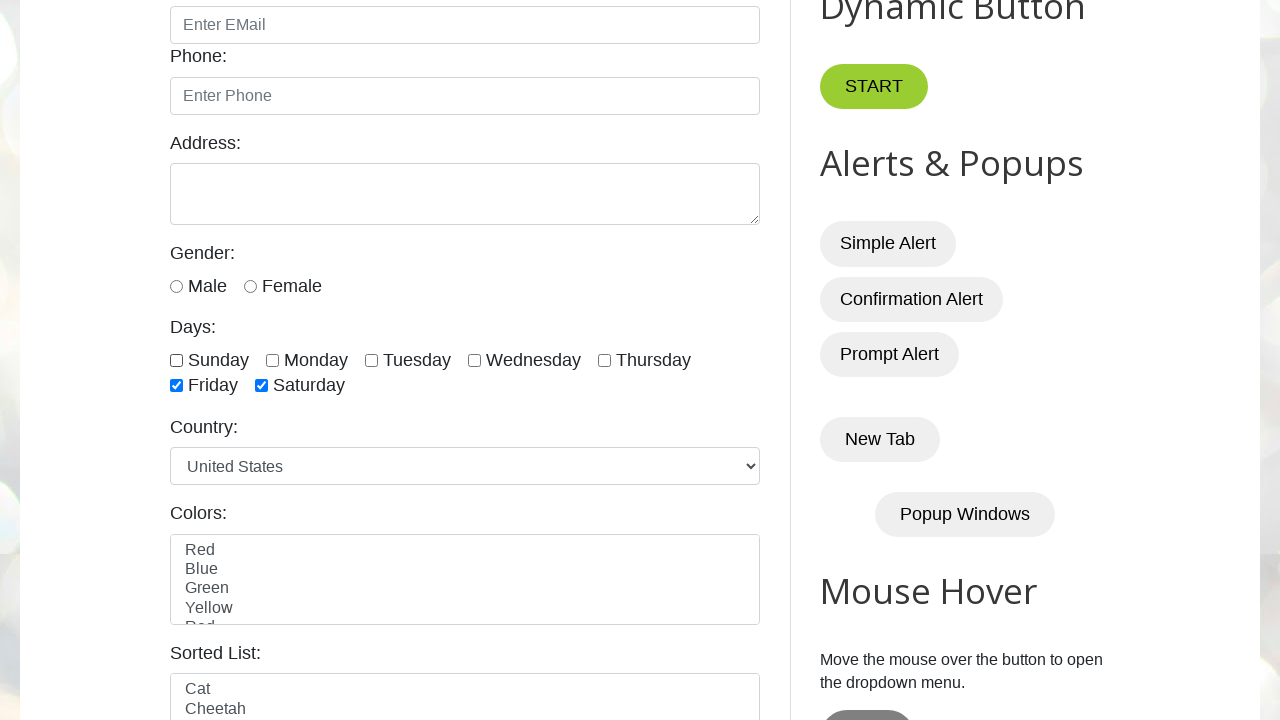

Unchecked checkbox: //input[@id='saturday' and @type='checkbox'] at (262, 386) on //input[@id='saturday' and @type='checkbox']
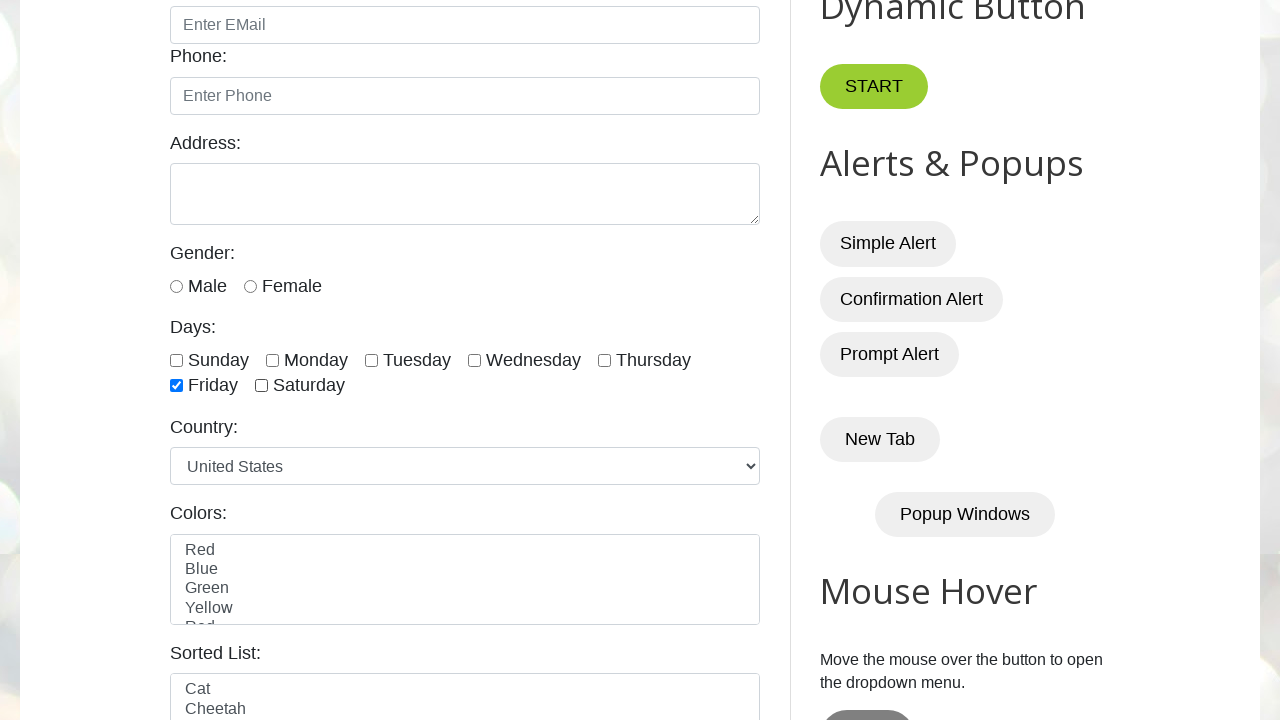

Unchecked checkbox: //input[@id='friday' and @type='checkbox'] at (176, 386) on //input[@id='friday' and @type='checkbox']
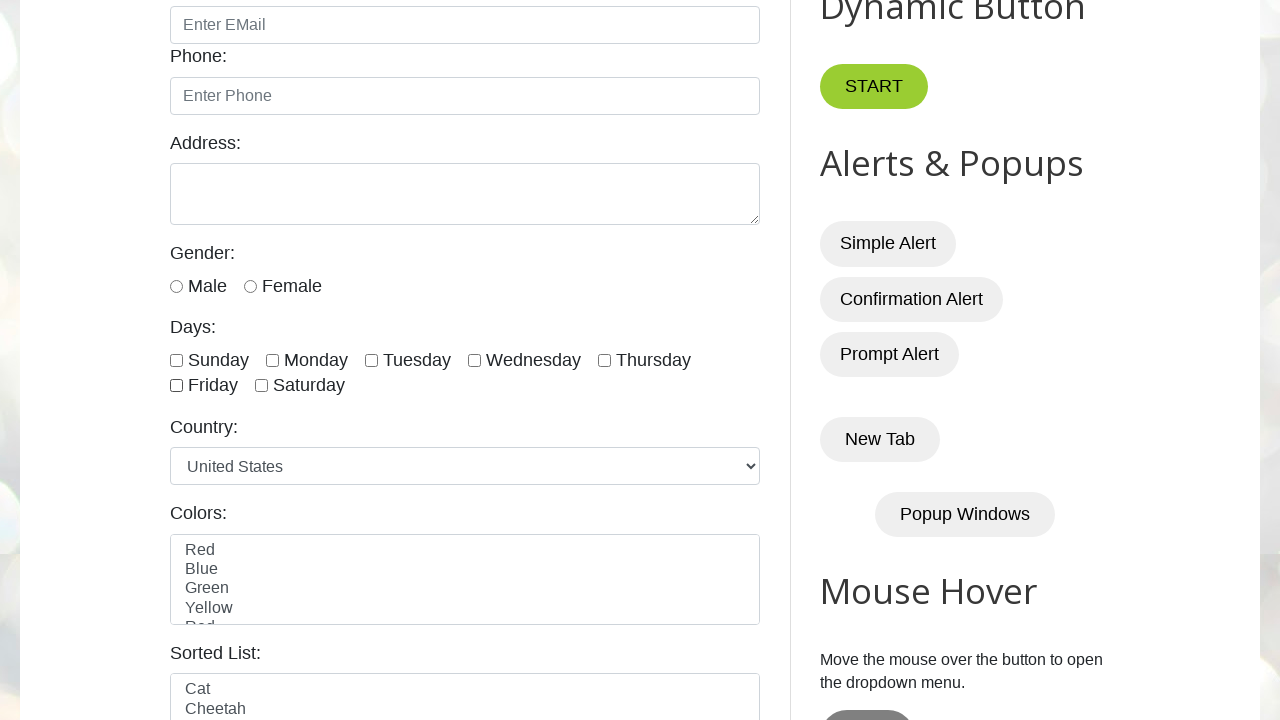

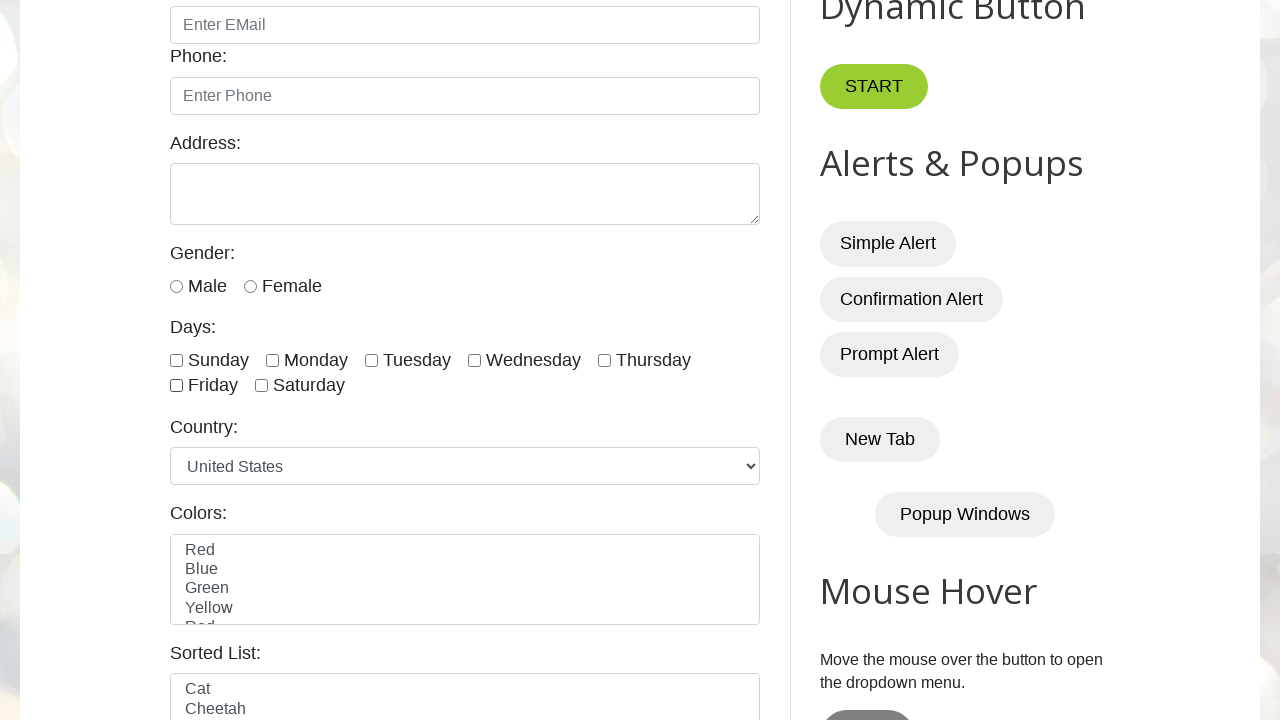